Navigates to a registration page and interacts with a file upload element to select an image

Starting URL: http://demo.automationtesting.in/Register.html

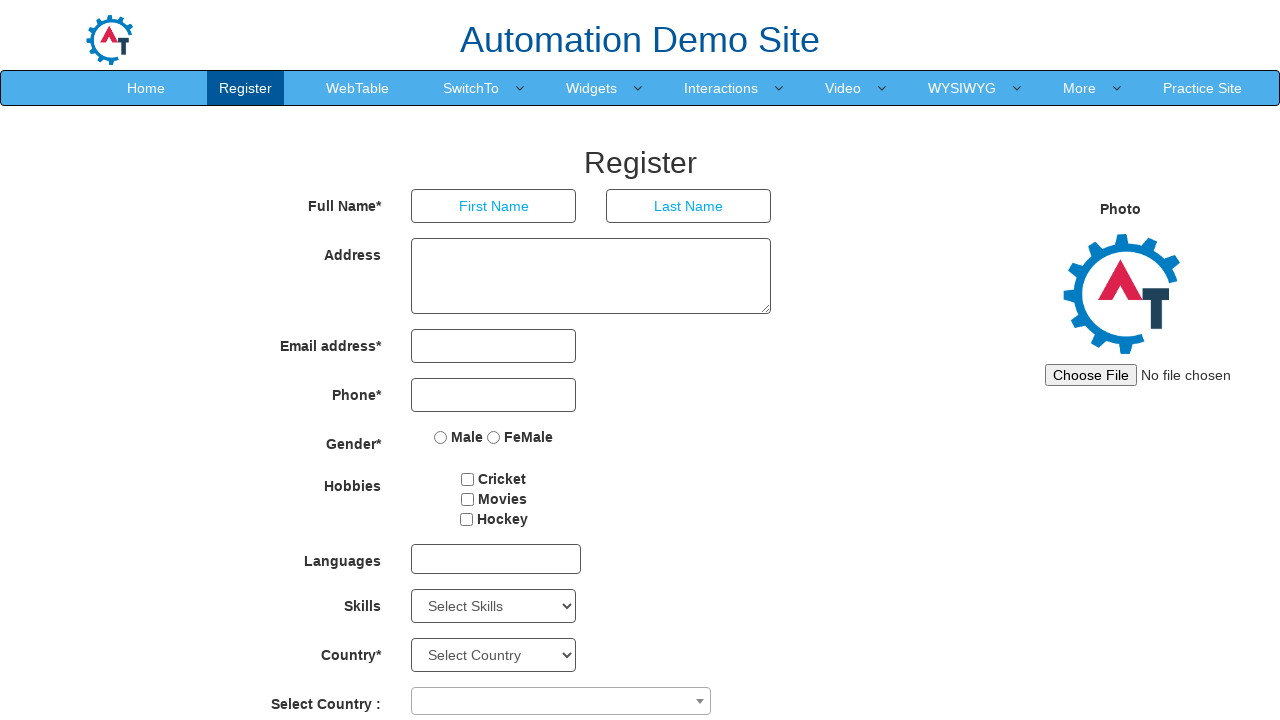

Waited for file upload element with id 'imagesrc' to load
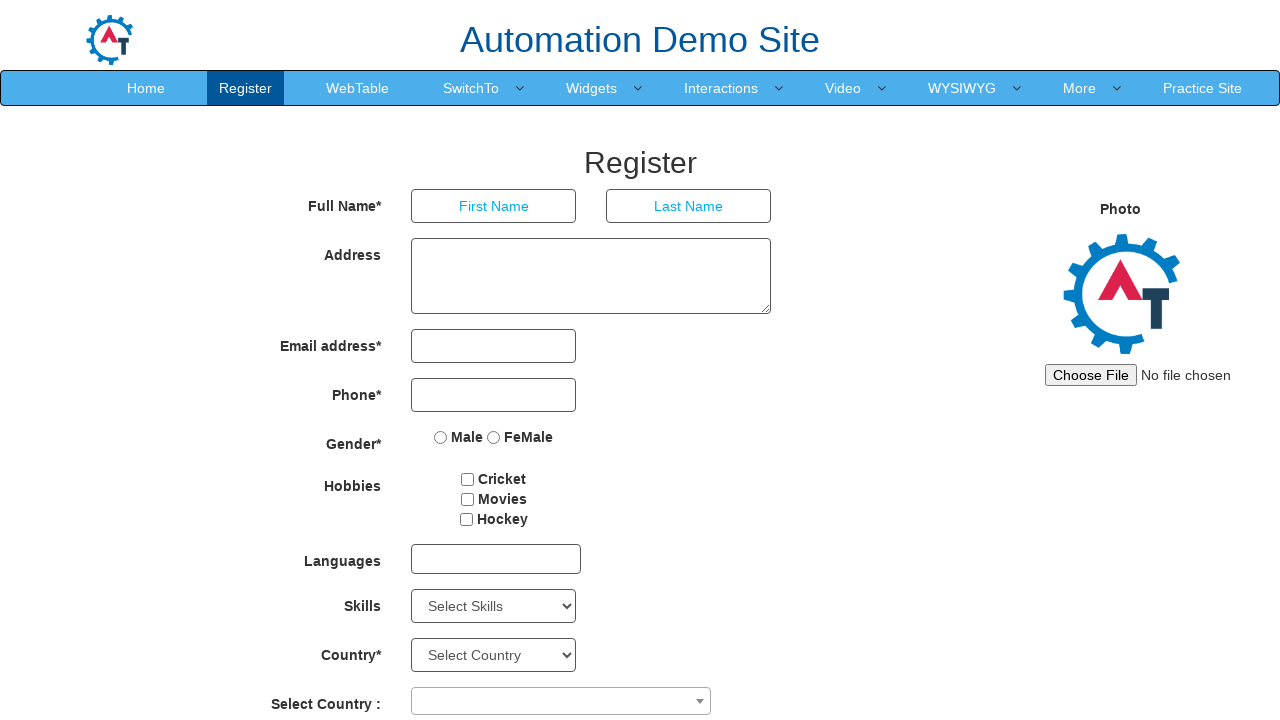

Clicked on the file upload element at (1144, 375) on #imagesrc
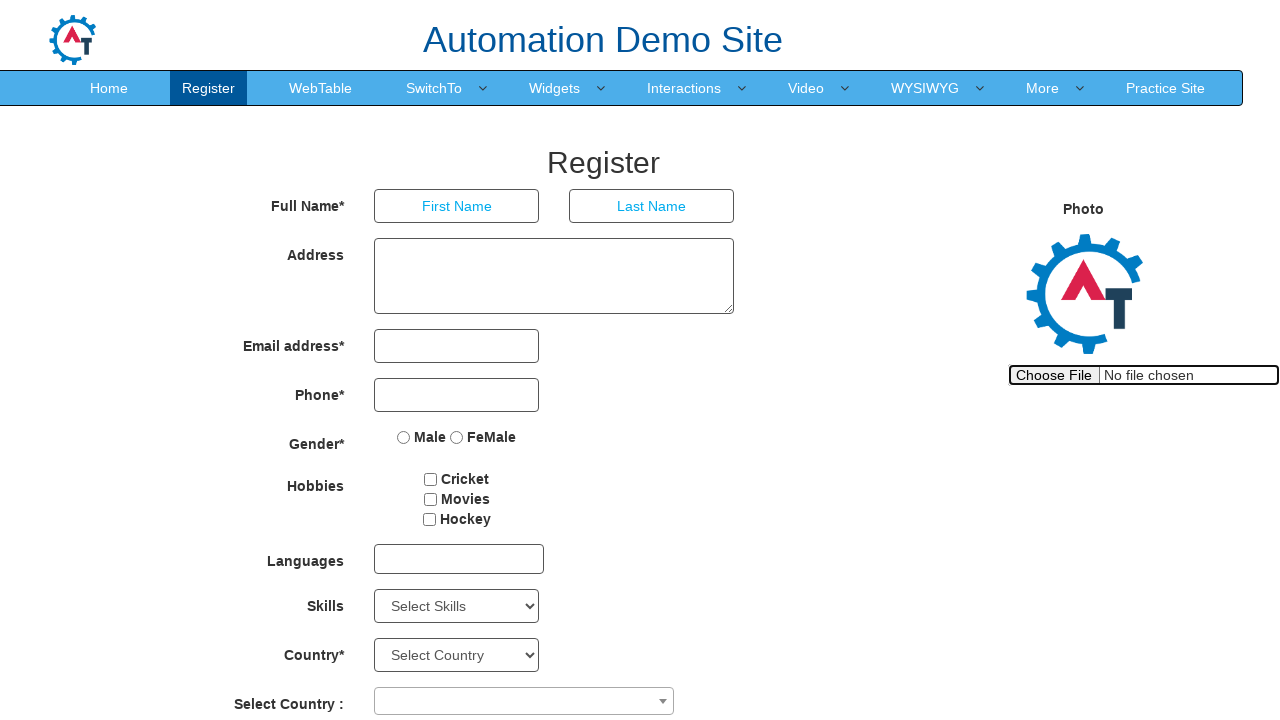

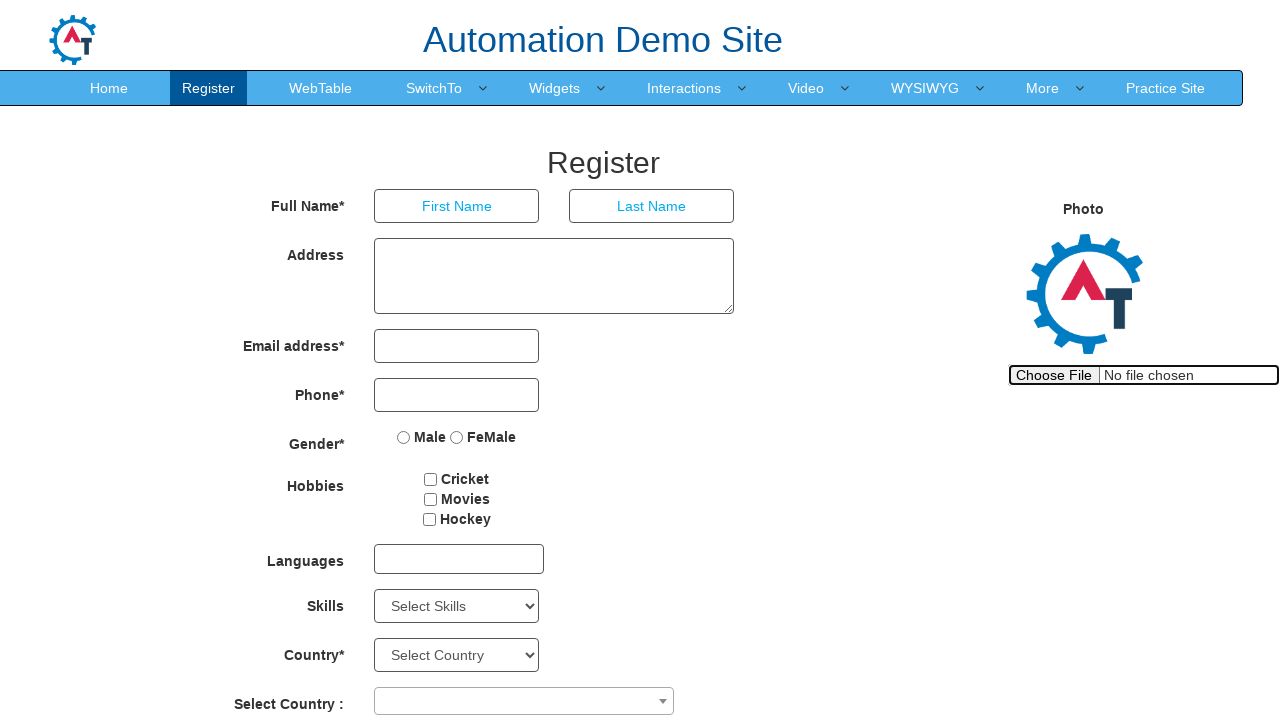